Tests clicking on a Java JDK download link on Oracle's Java SE 8 archive downloads page, using both regular click and JavaScript click methods.

Starting URL: https://www.oracle.com/in/java/technologies/javase/javase8-archive-downloads.html

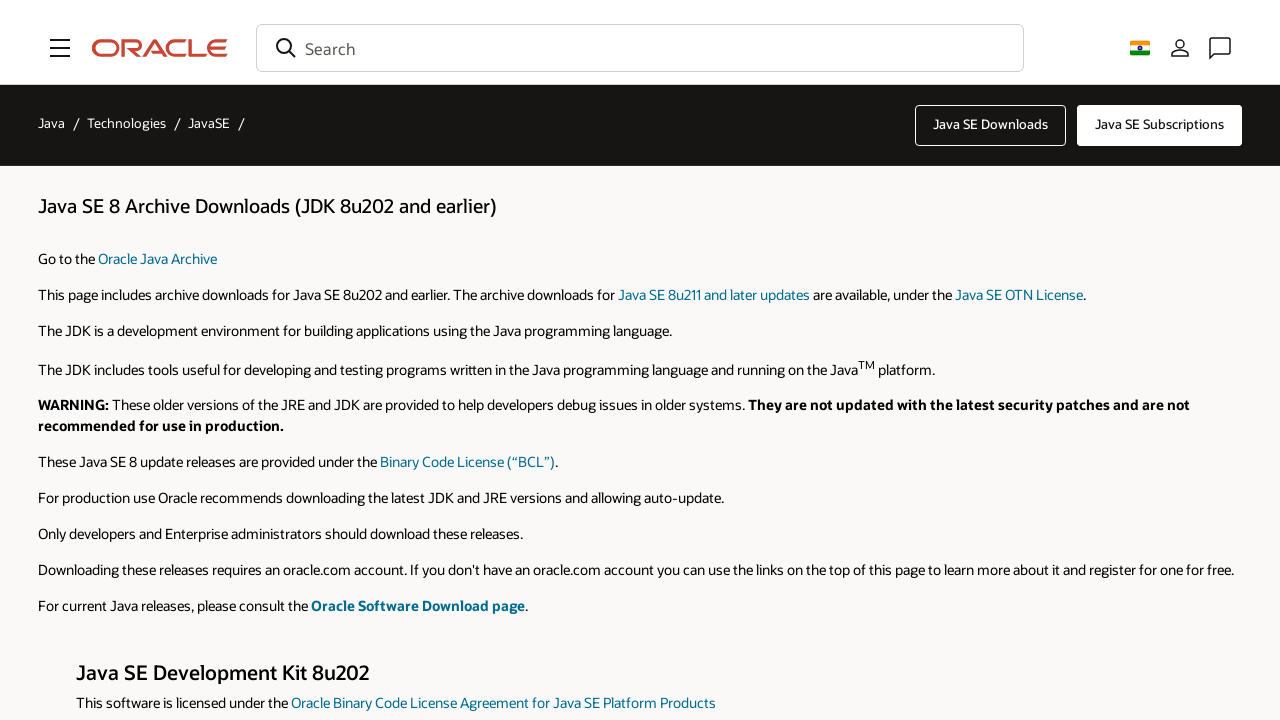

Clicked on jdk-8u202-linux-arm32-vfp-hflt.tar.gz download link at (999, 360) on xpath=//a[text()=' jdk-8u202-linux-arm32-vfp-hflt.tar.gz']
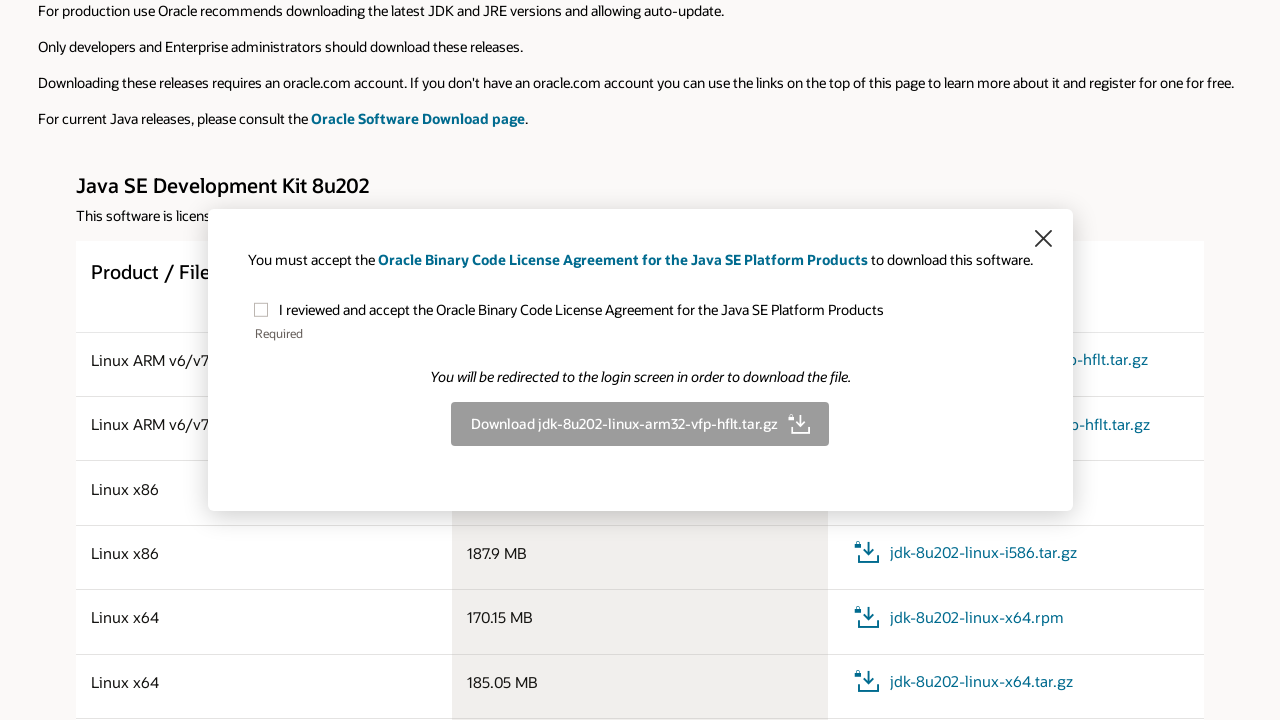

Located download confirmation button using XPath
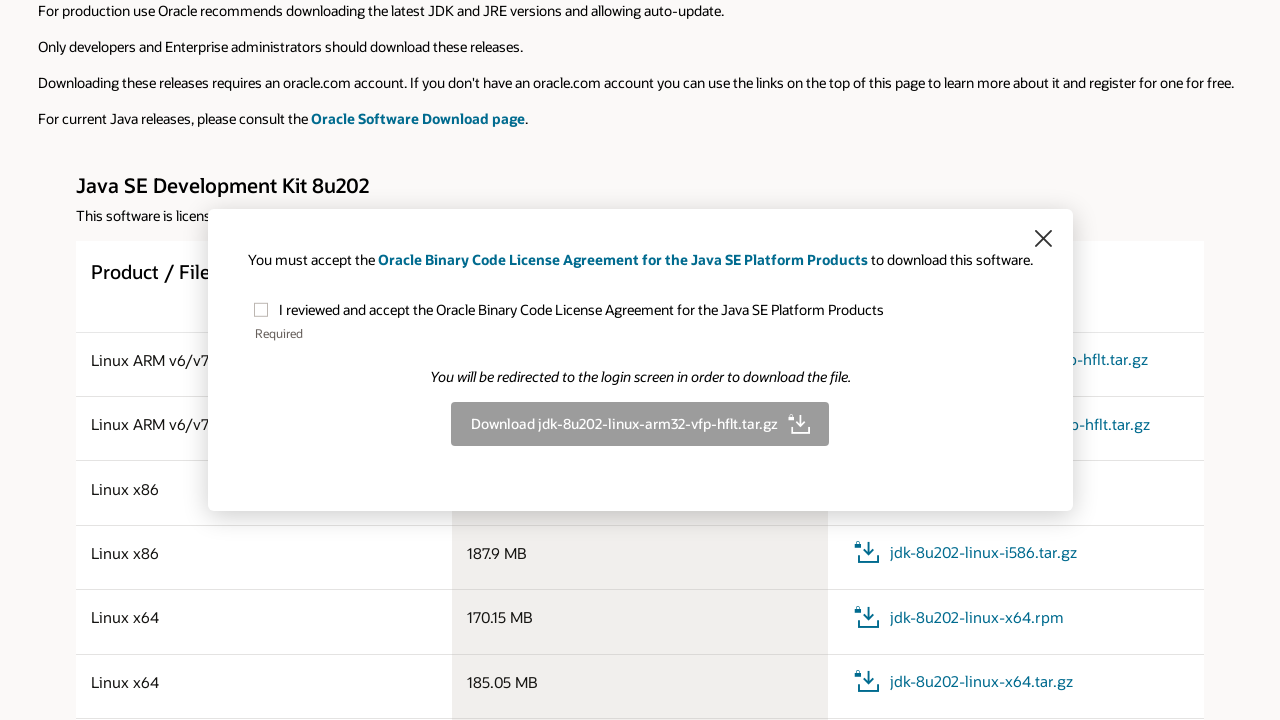

Clicked download confirmation button using JavaScript evaluate method
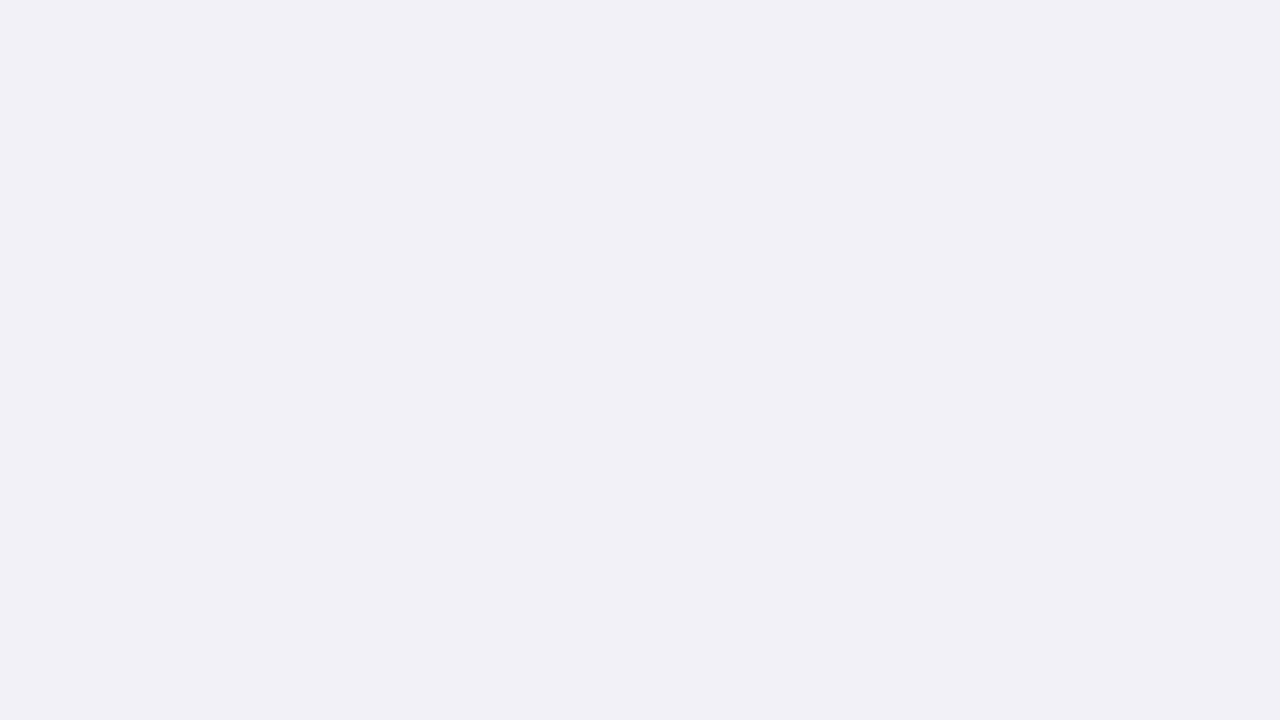

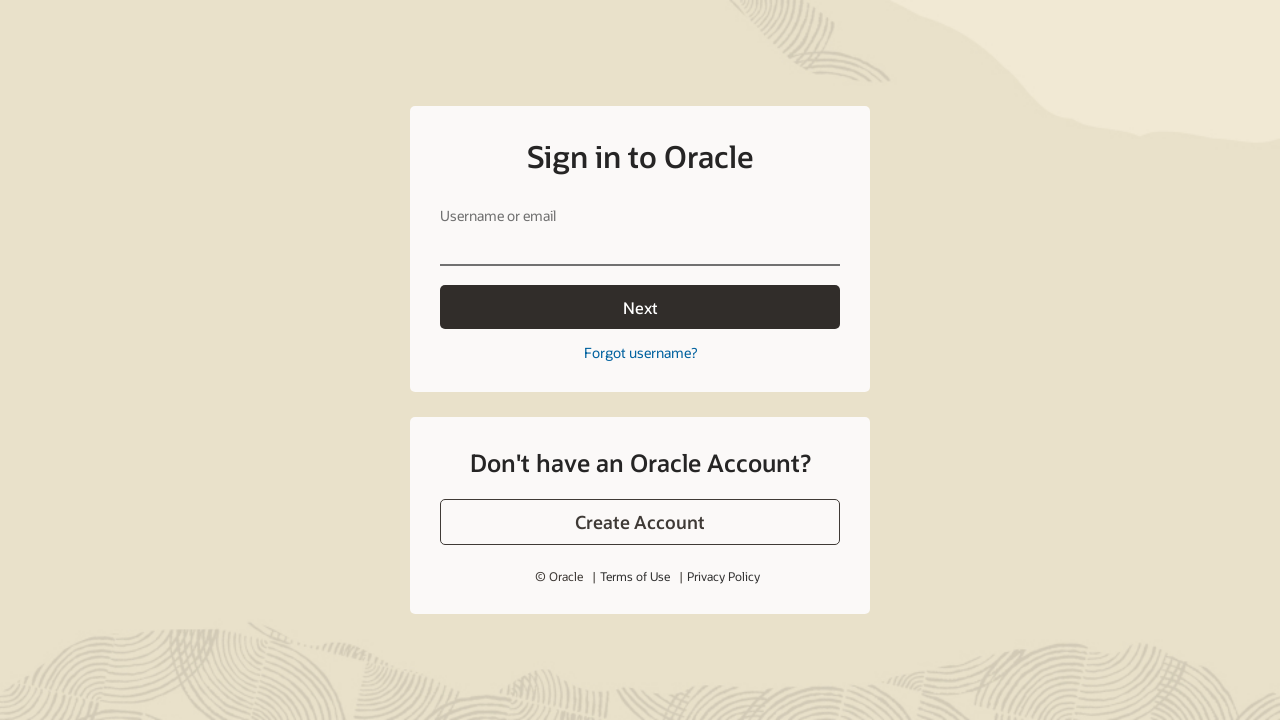